Tests explicit wait functionality by waiting for a price element to show $100, then clicking a book button, reading an input value, calculating a mathematical result, and submitting the answer to verify it.

Starting URL: http://suninjuly.github.io/explicit_wait2.html

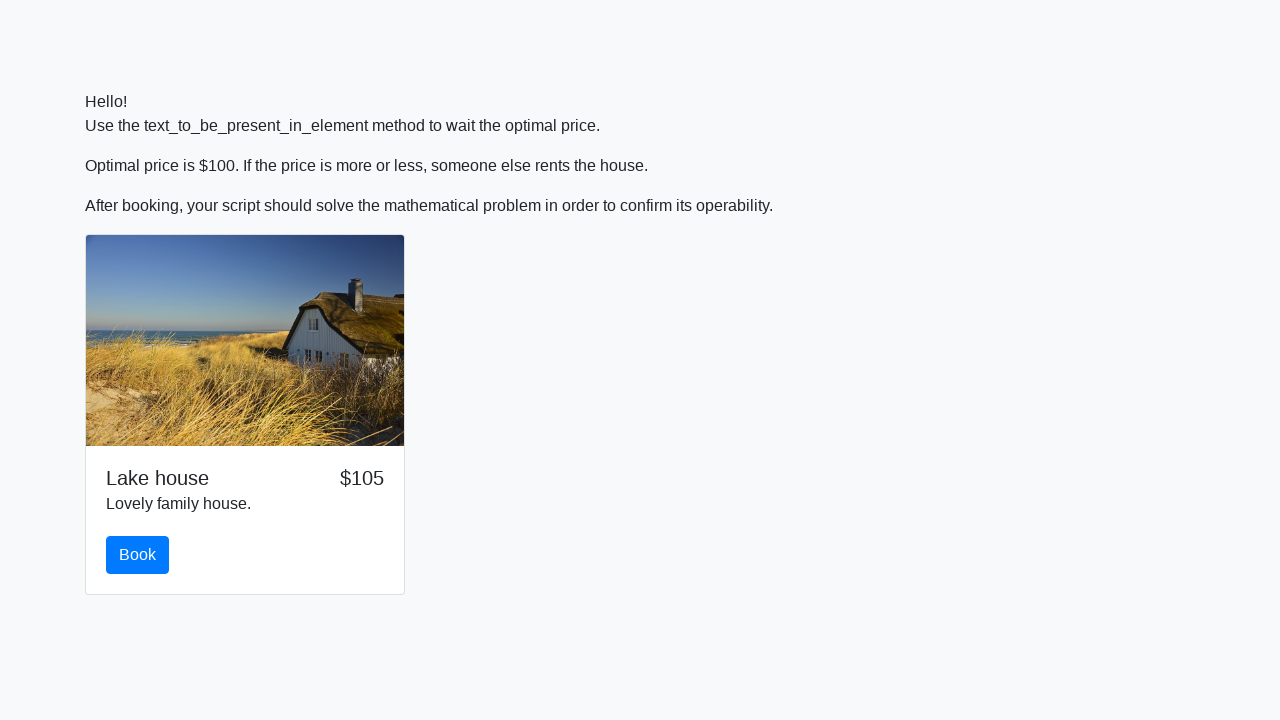

Waited for price element to display $100
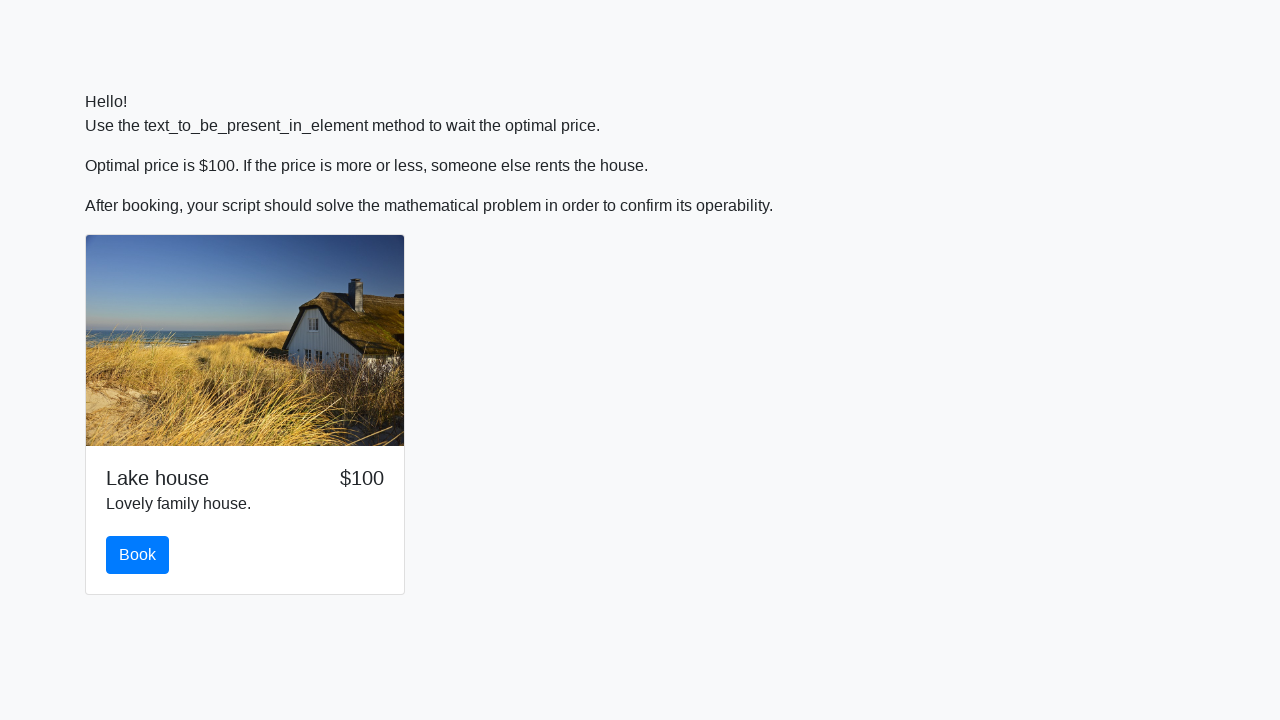

Clicked the book button at (138, 555) on #book
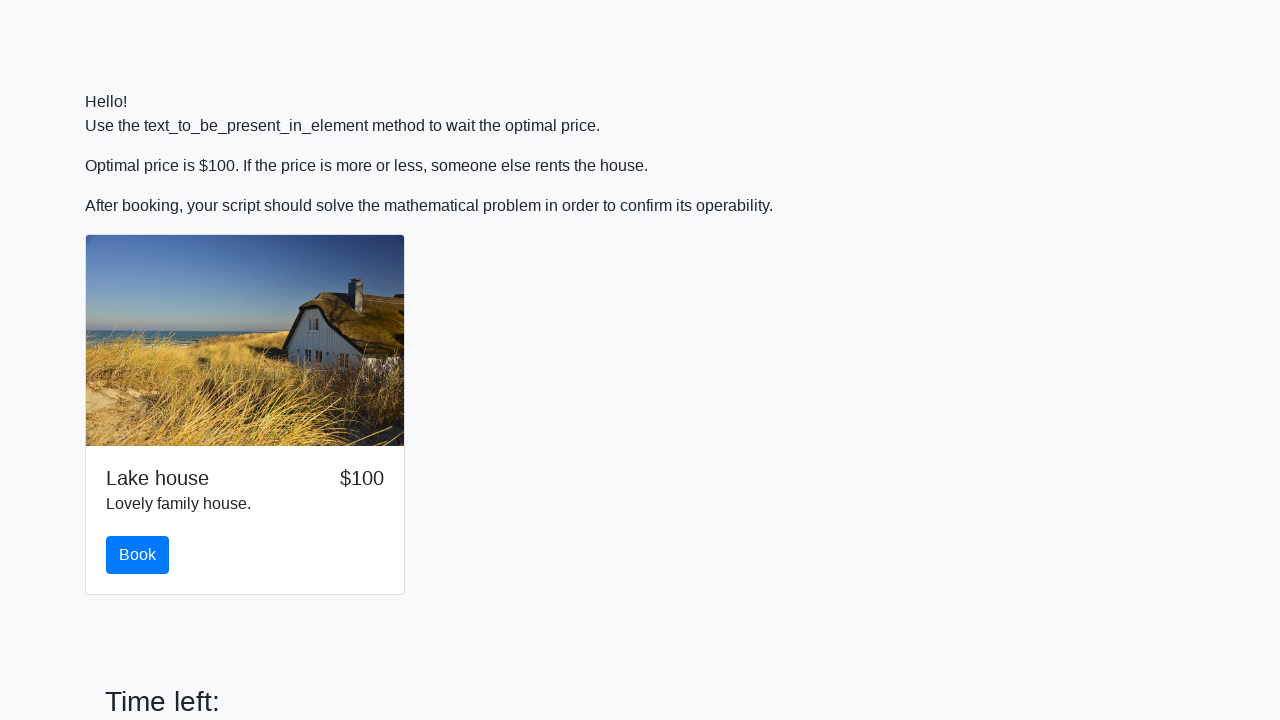

Retrieved input value from the page
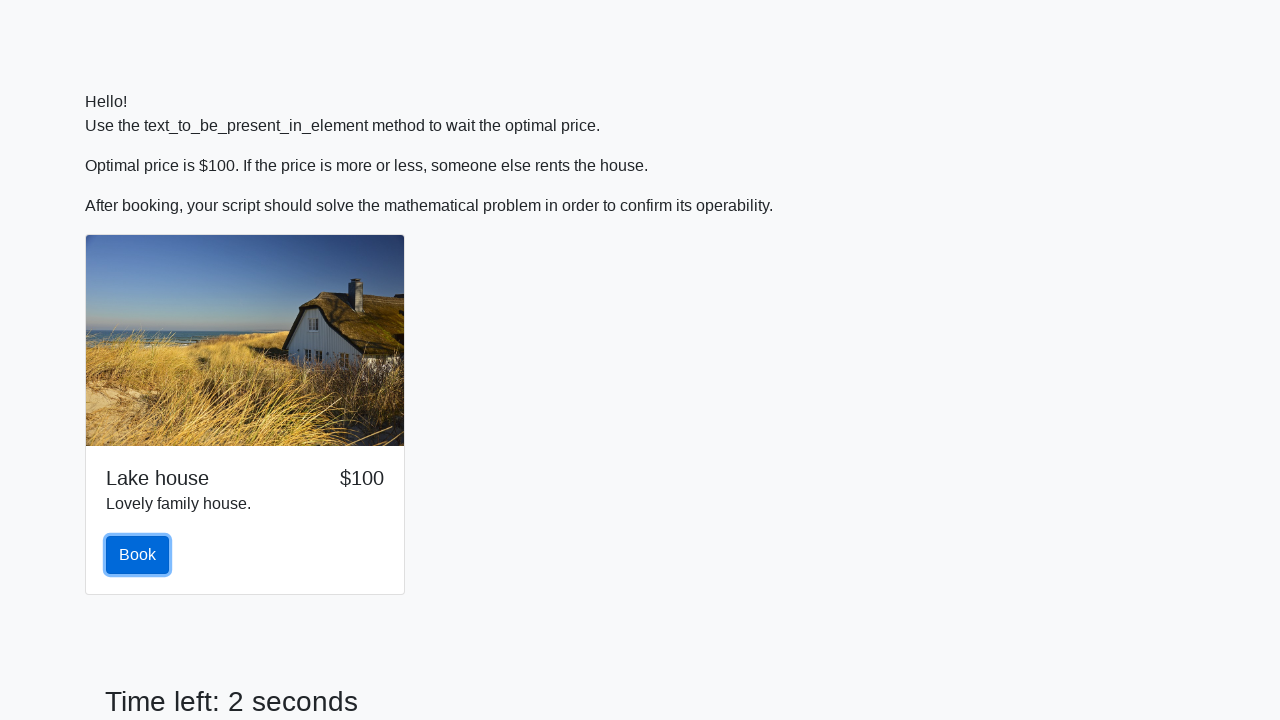

Calculated mathematical result: log(abs(12 * sin(427))) = 1.113675094868837
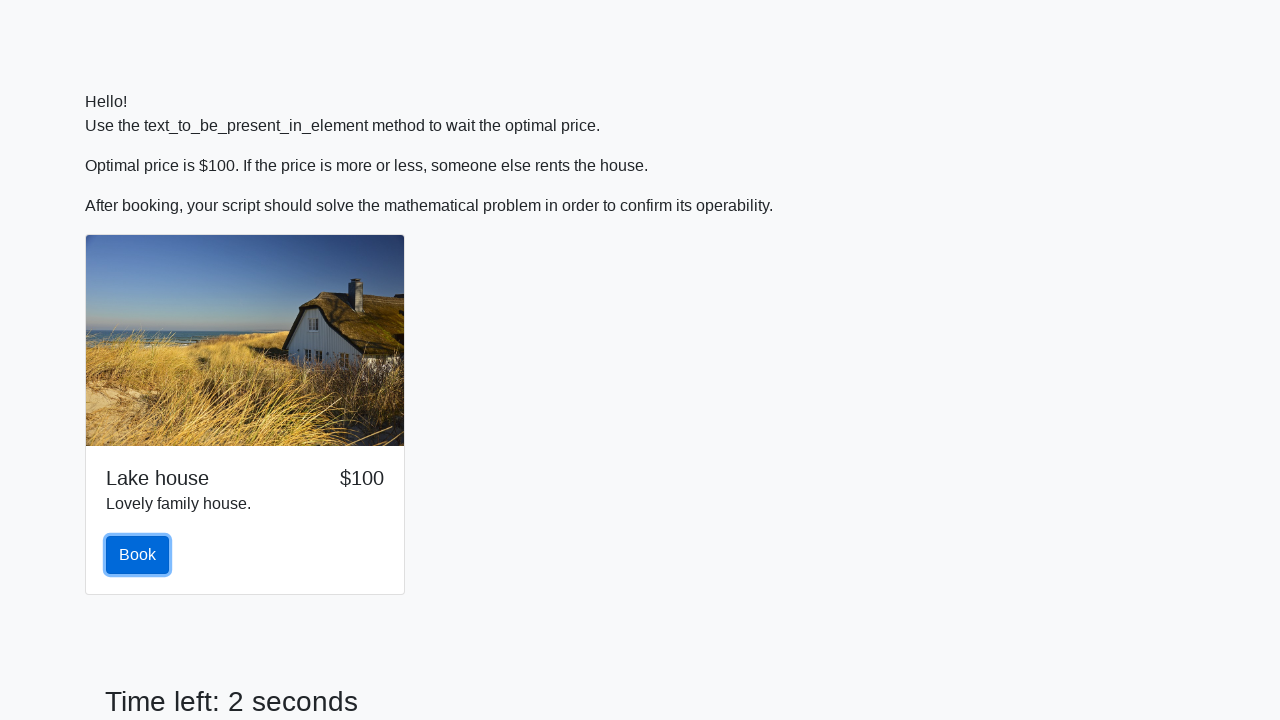

Filled answer field with calculated result on #answer
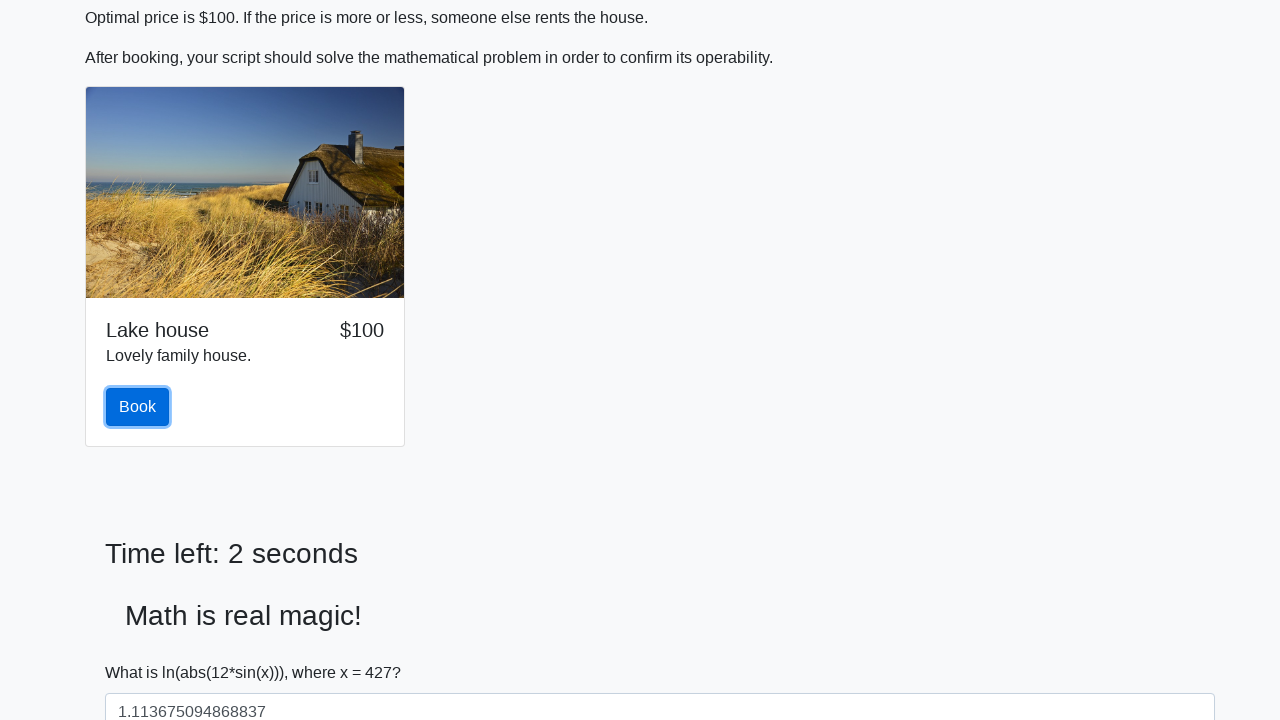

Clicked the solve button to submit answer at (143, 651) on #solve
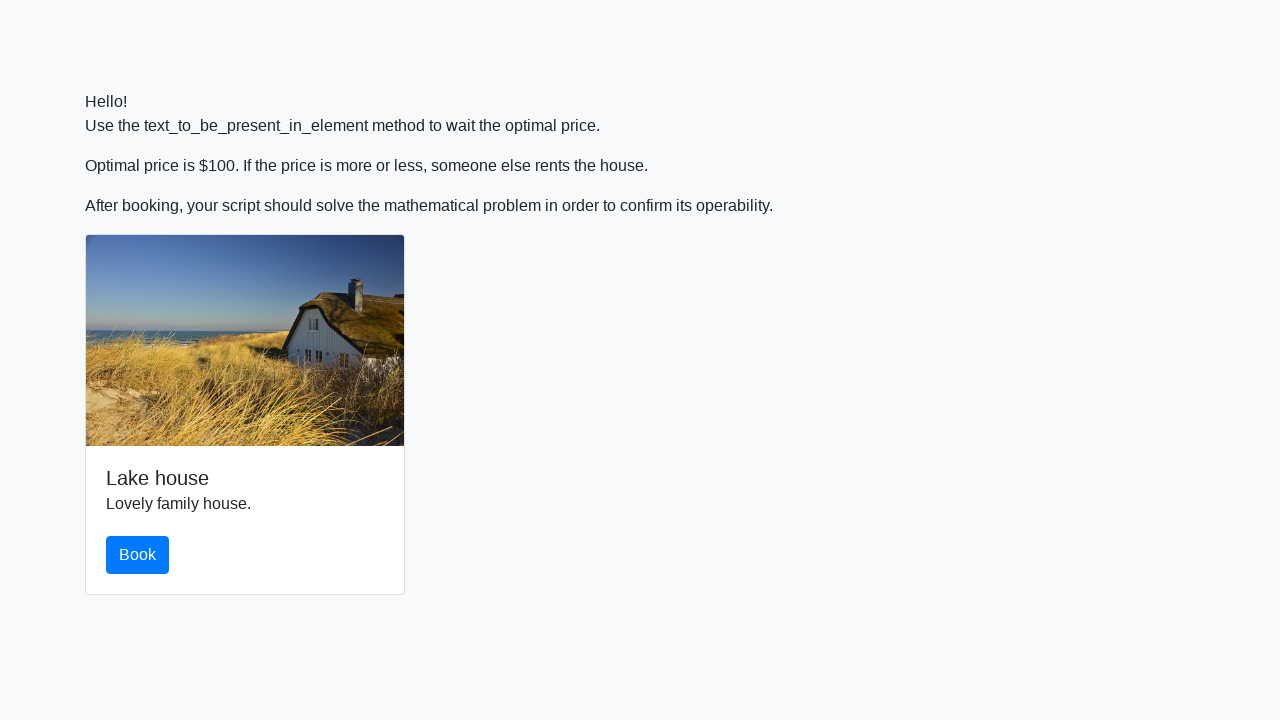

Alert dialog accepted
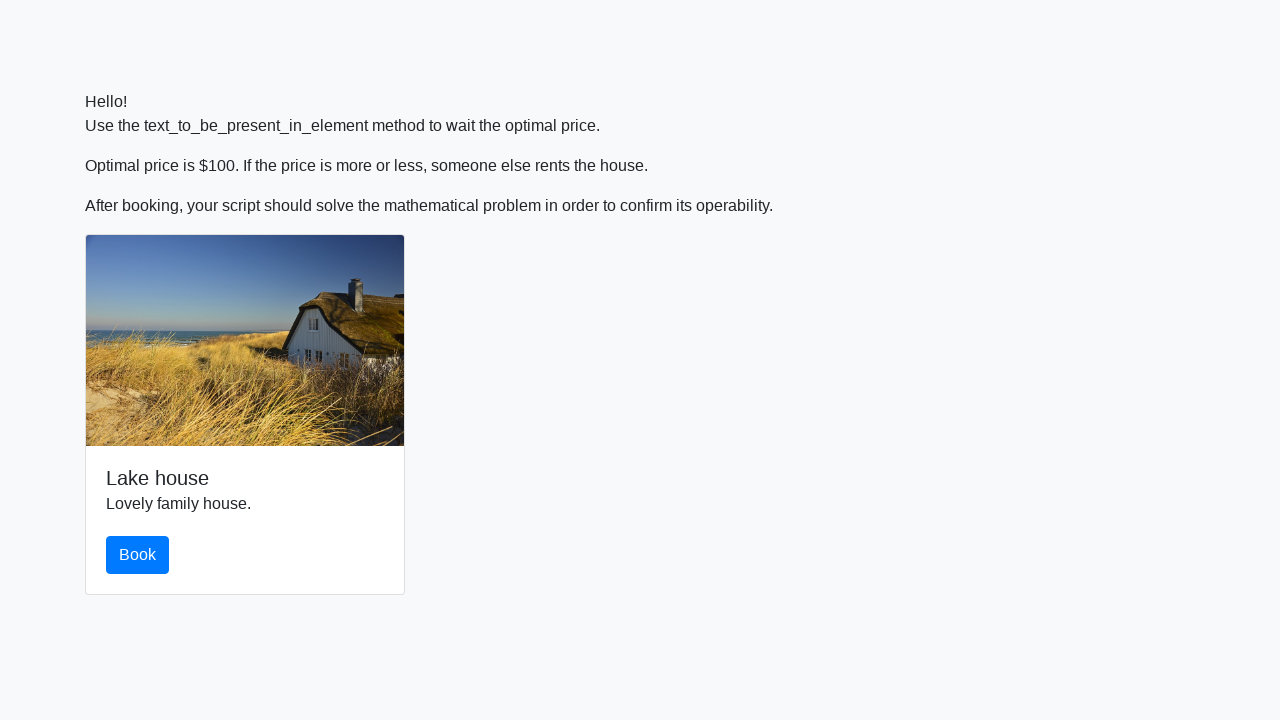

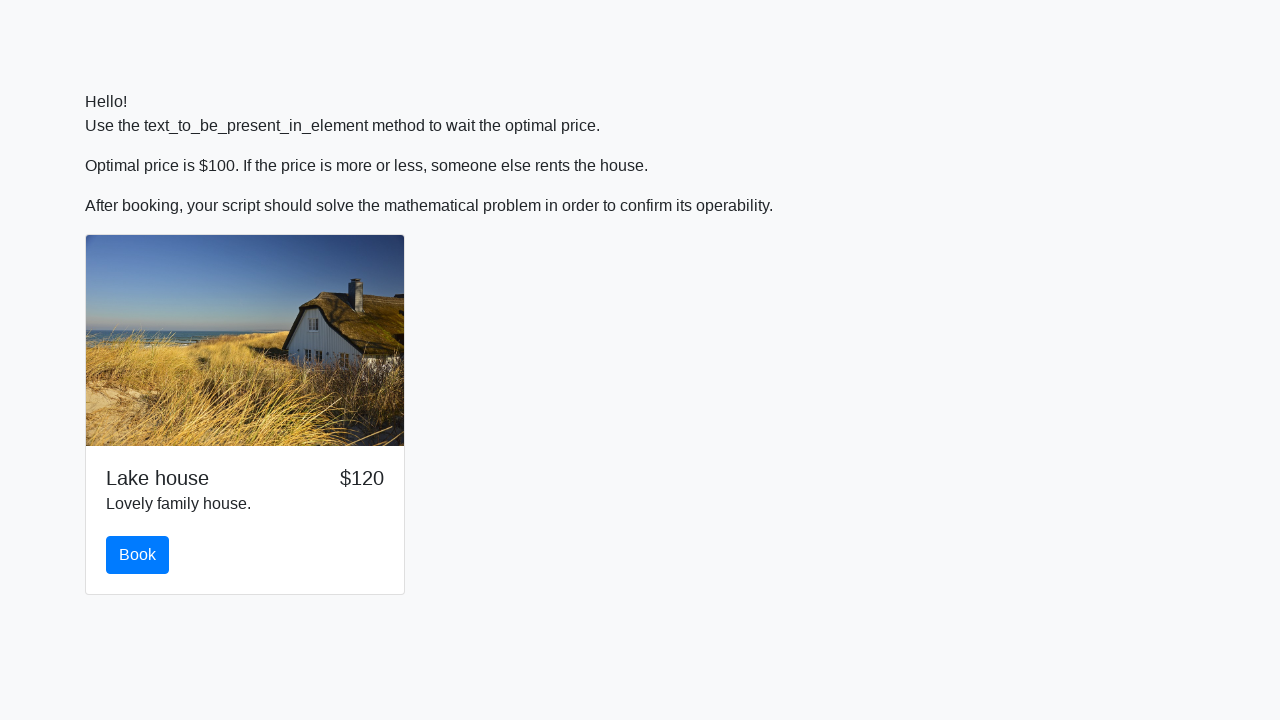